Opens the Text Box section and verifies all form elements are present and have correct attributes

Starting URL: https://demoqa.com/elements

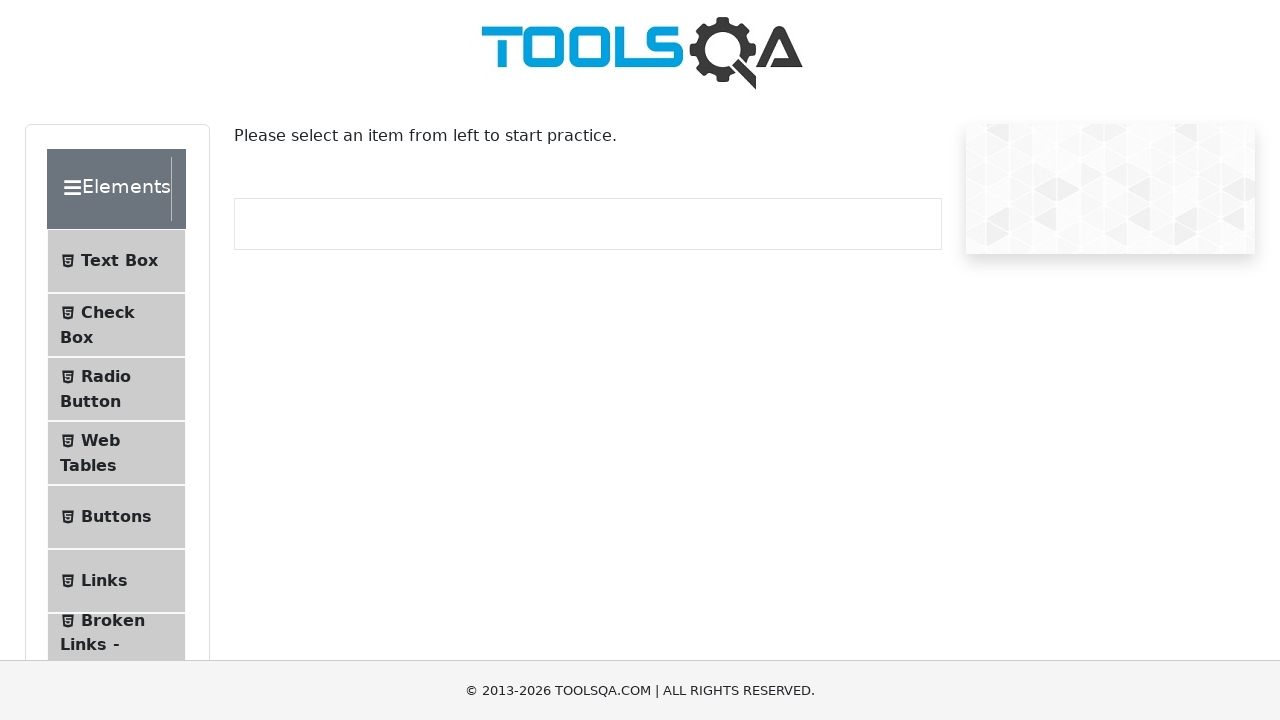

Clicked on Text Box menu item at (119, 261) on text=Text Box
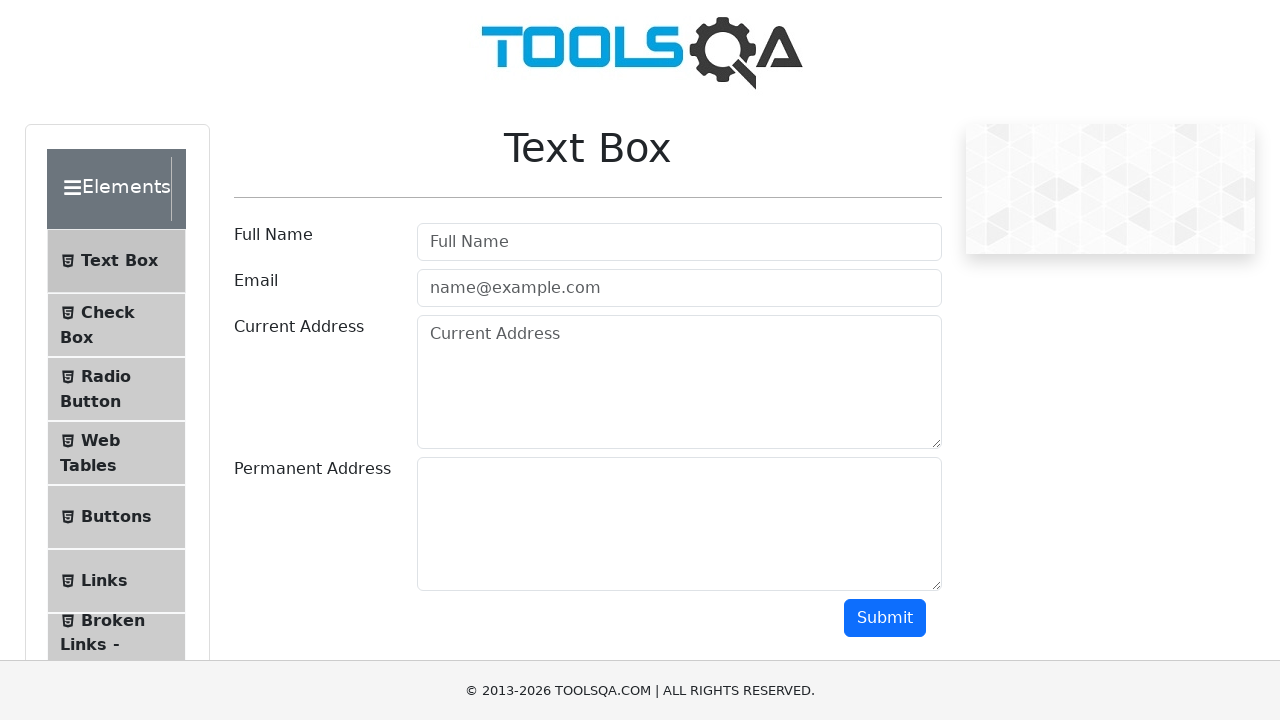

User Name label loaded
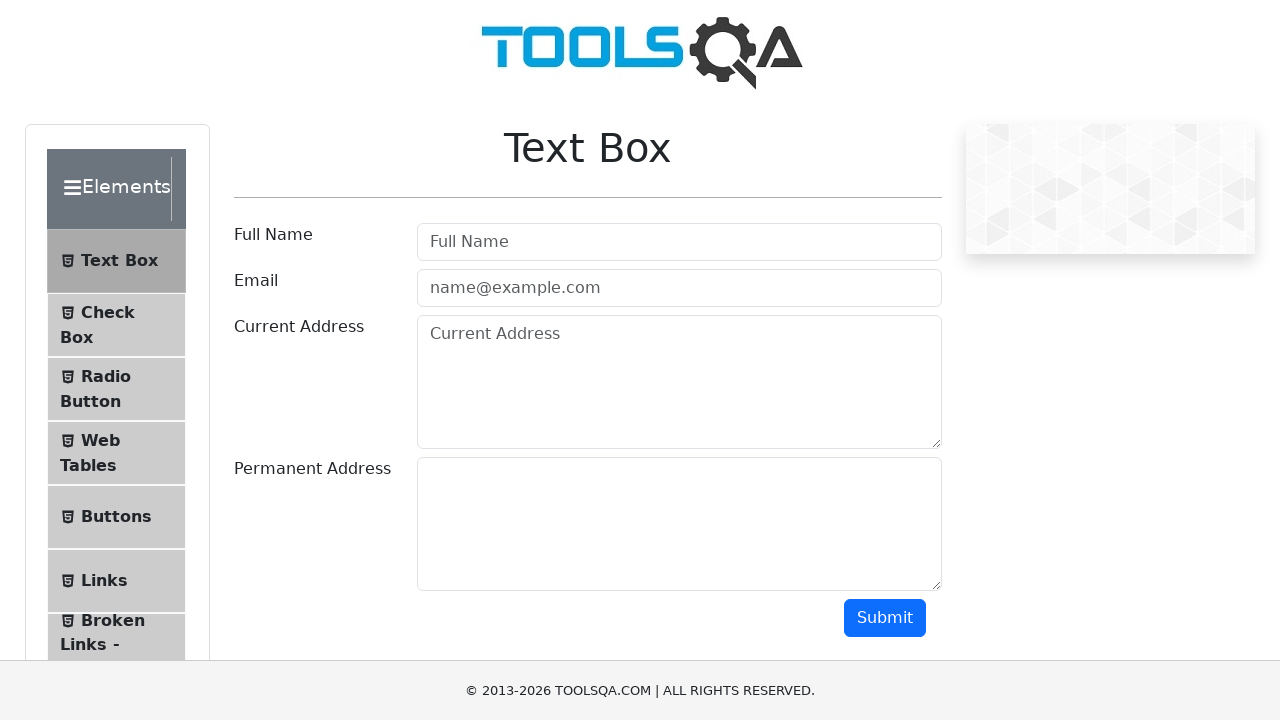

Full Name input field loaded
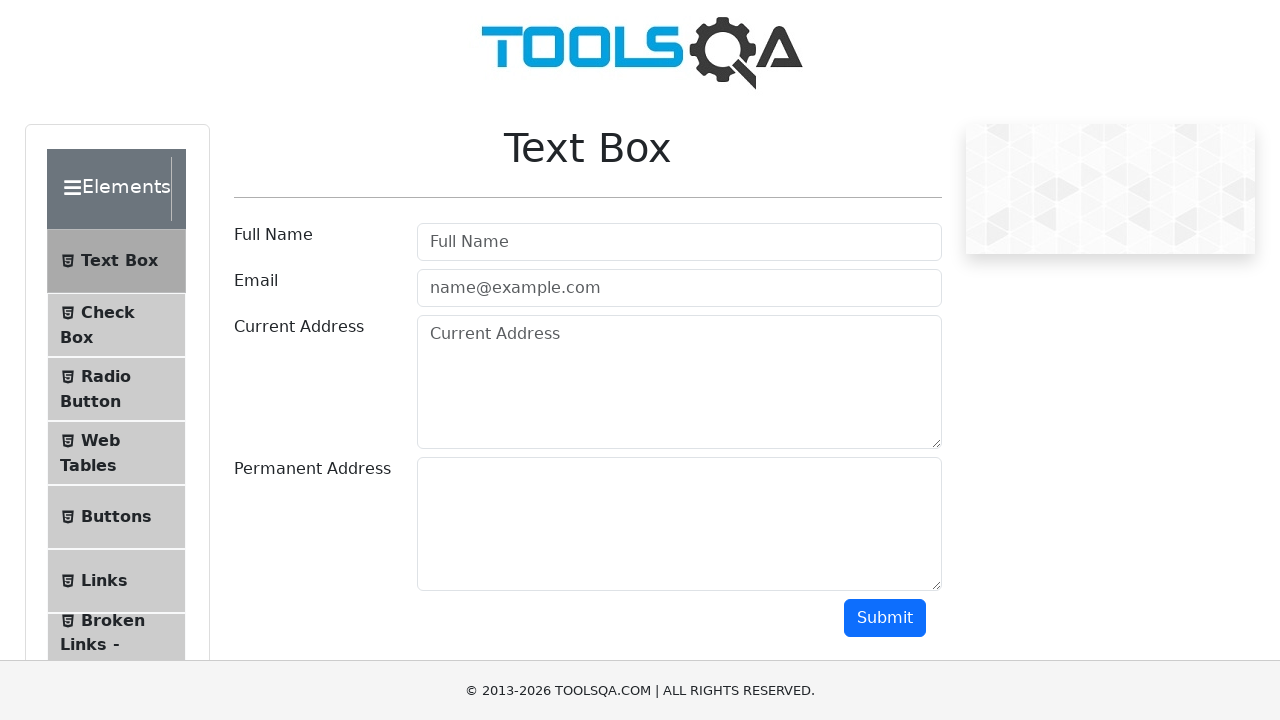

User Email label loaded
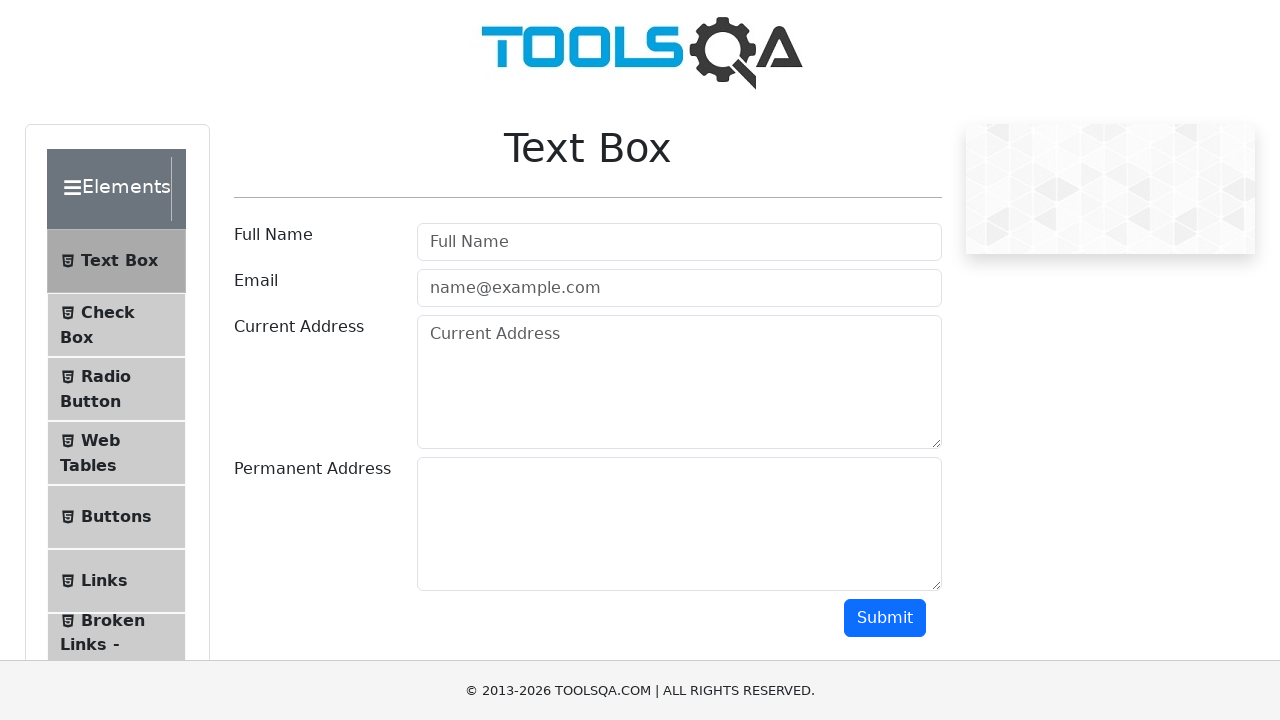

Email input field loaded
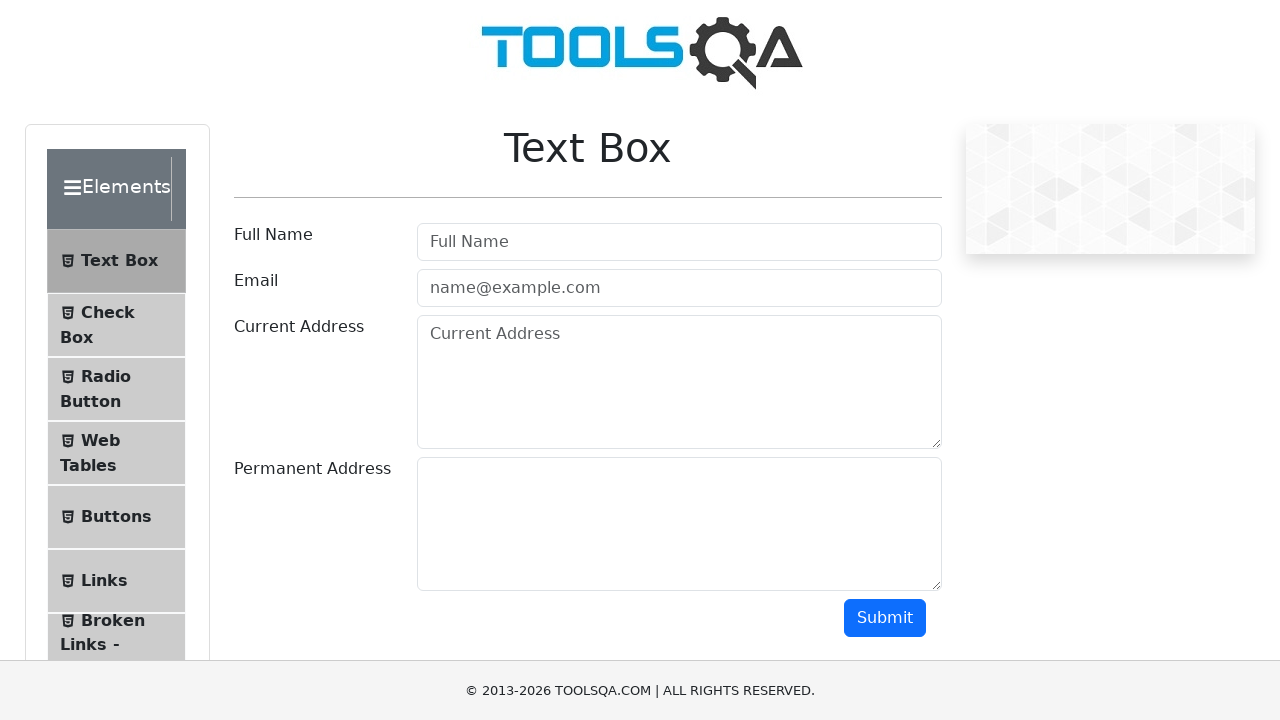

Current Address label loaded
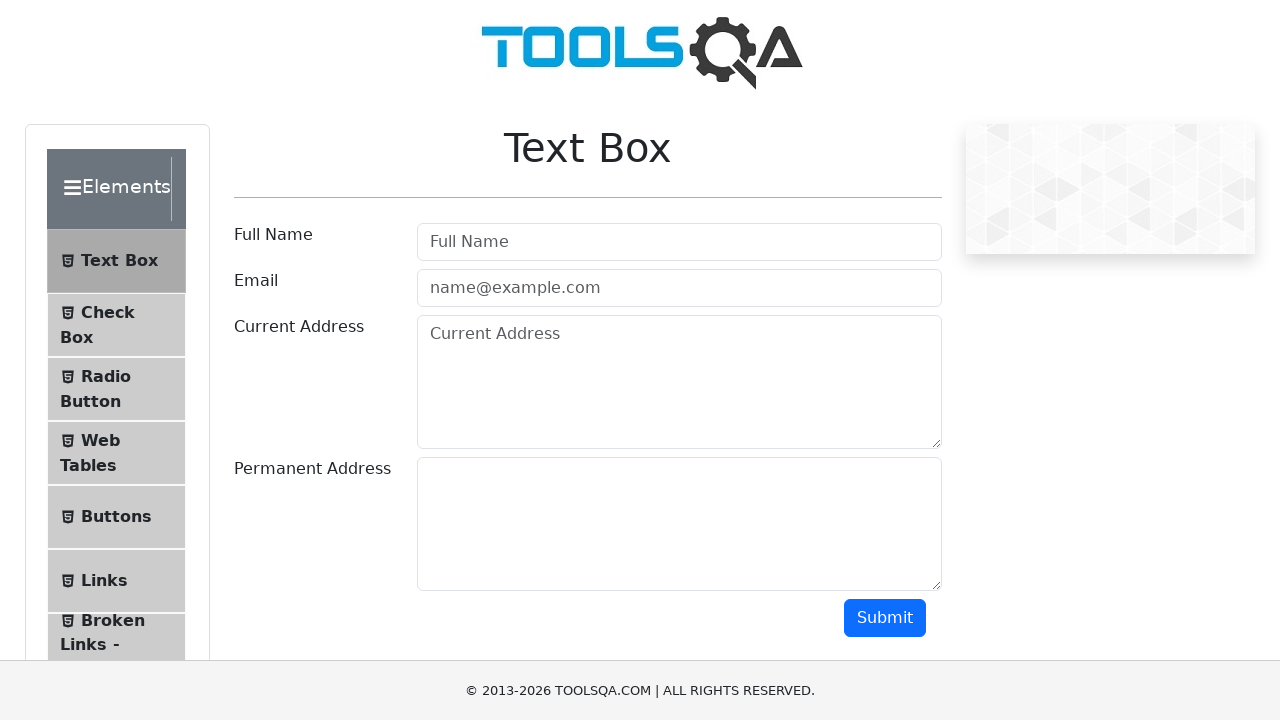

Current Address textarea loaded
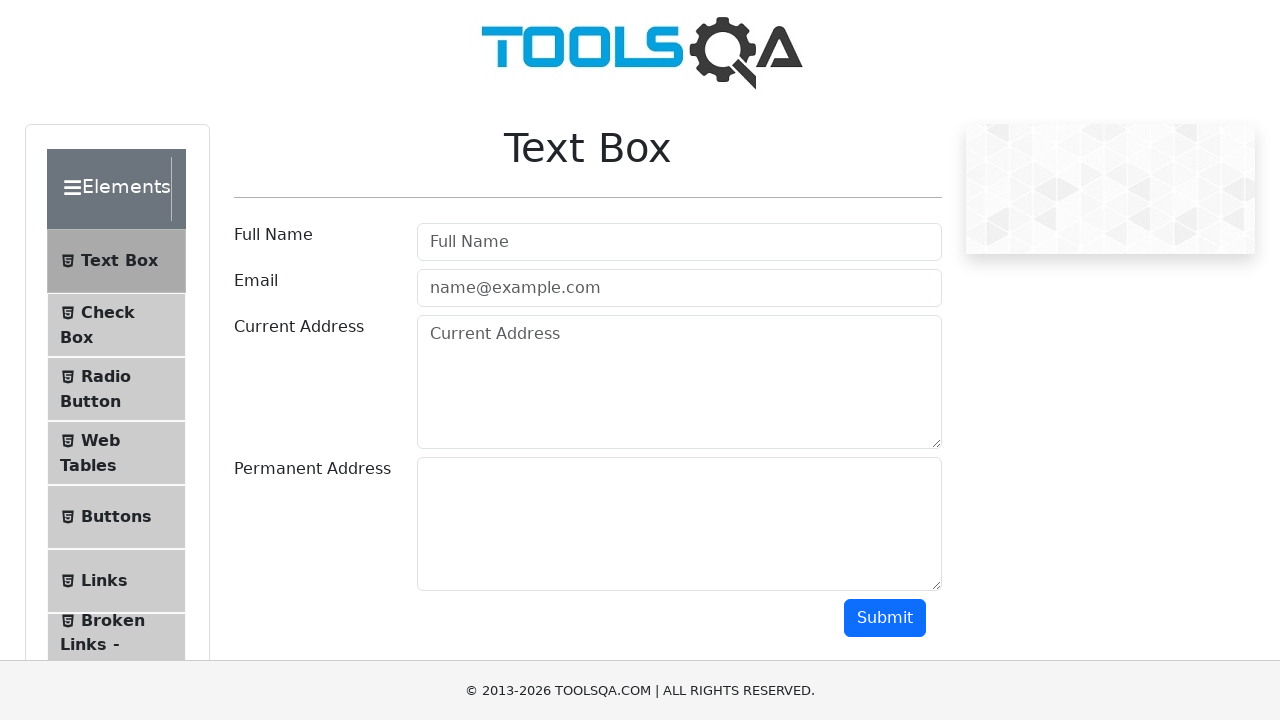

Permanent Address label loaded
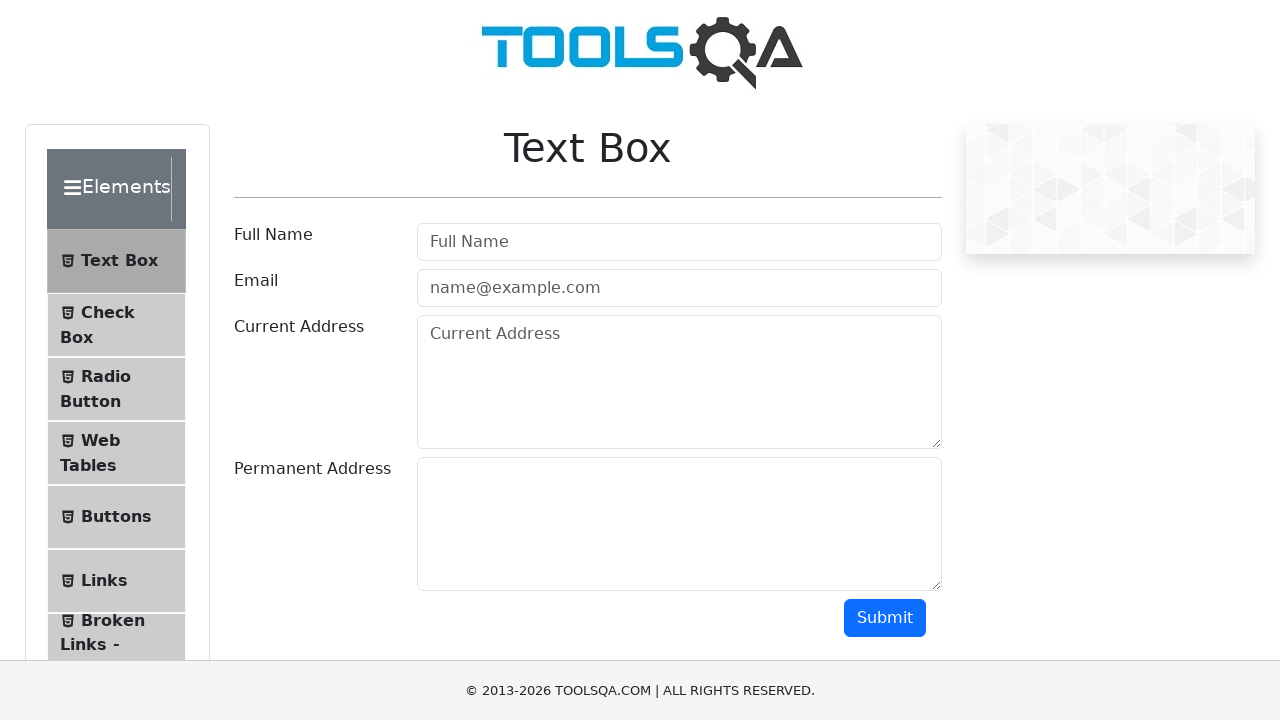

Submit button loaded
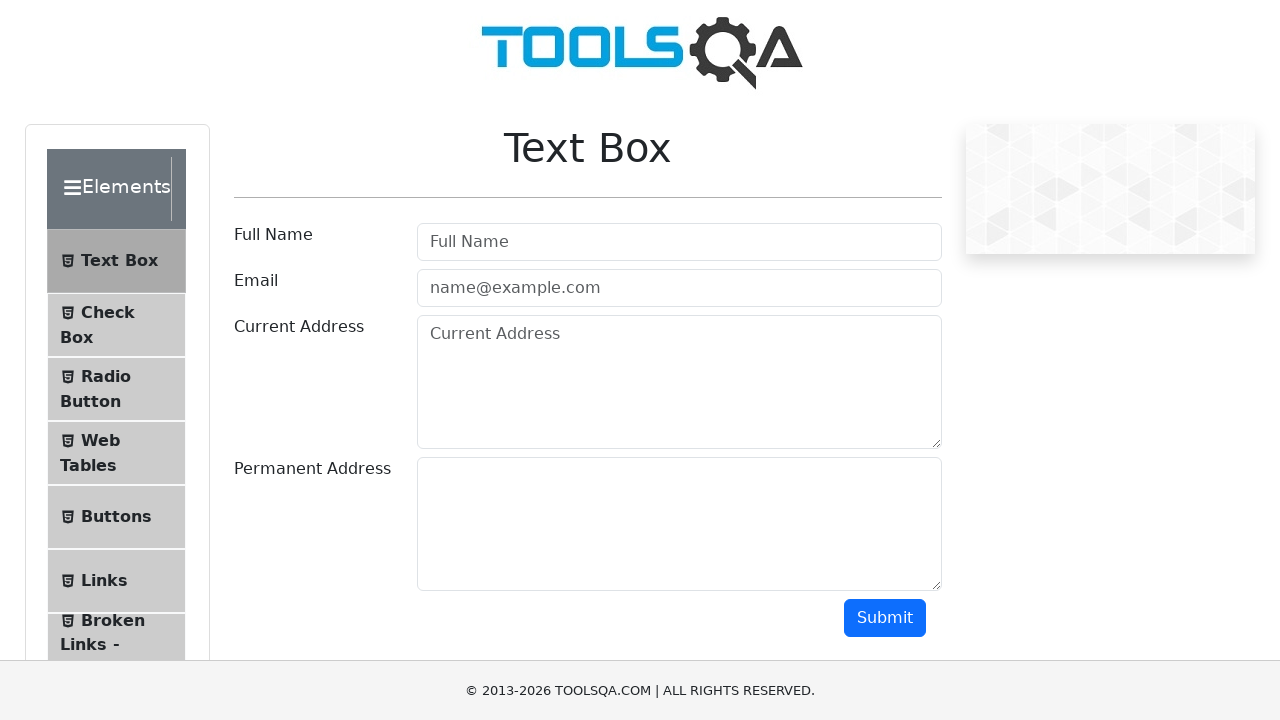

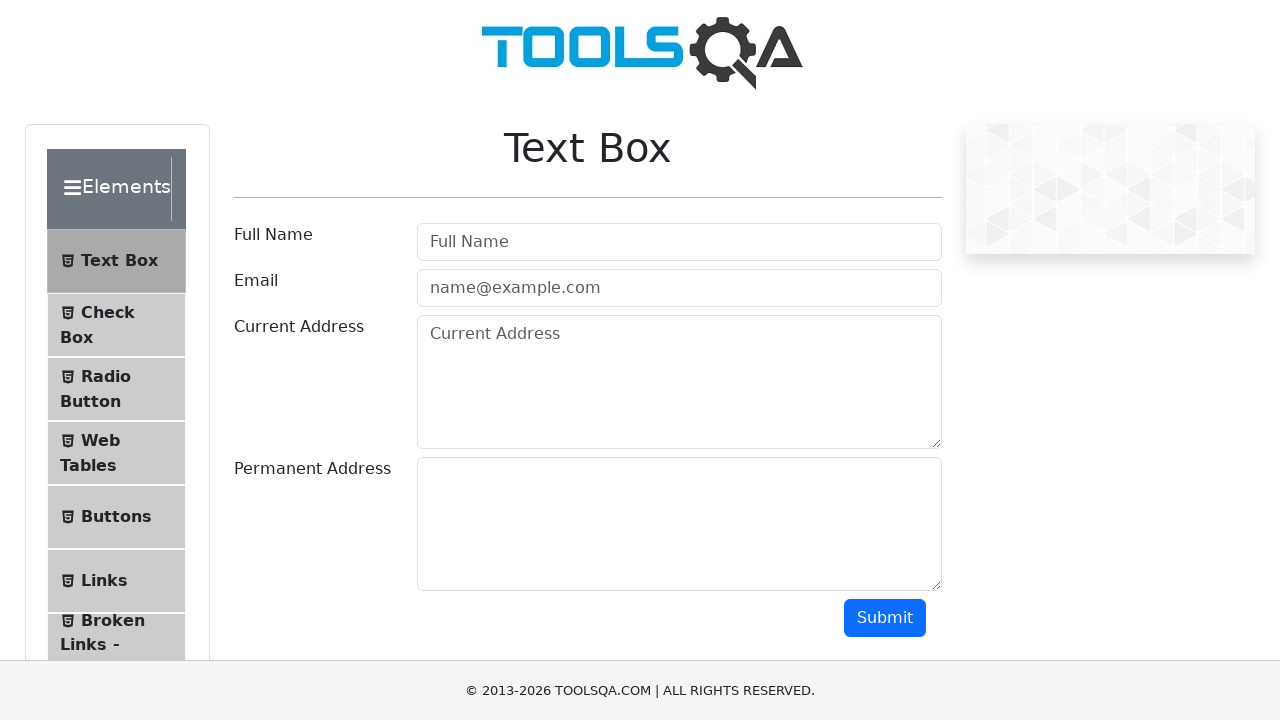